Tests adding todo items by filling the input field and pressing Enter, verifying items appear in the list

Starting URL: https://demo.playwright.dev/todomvc

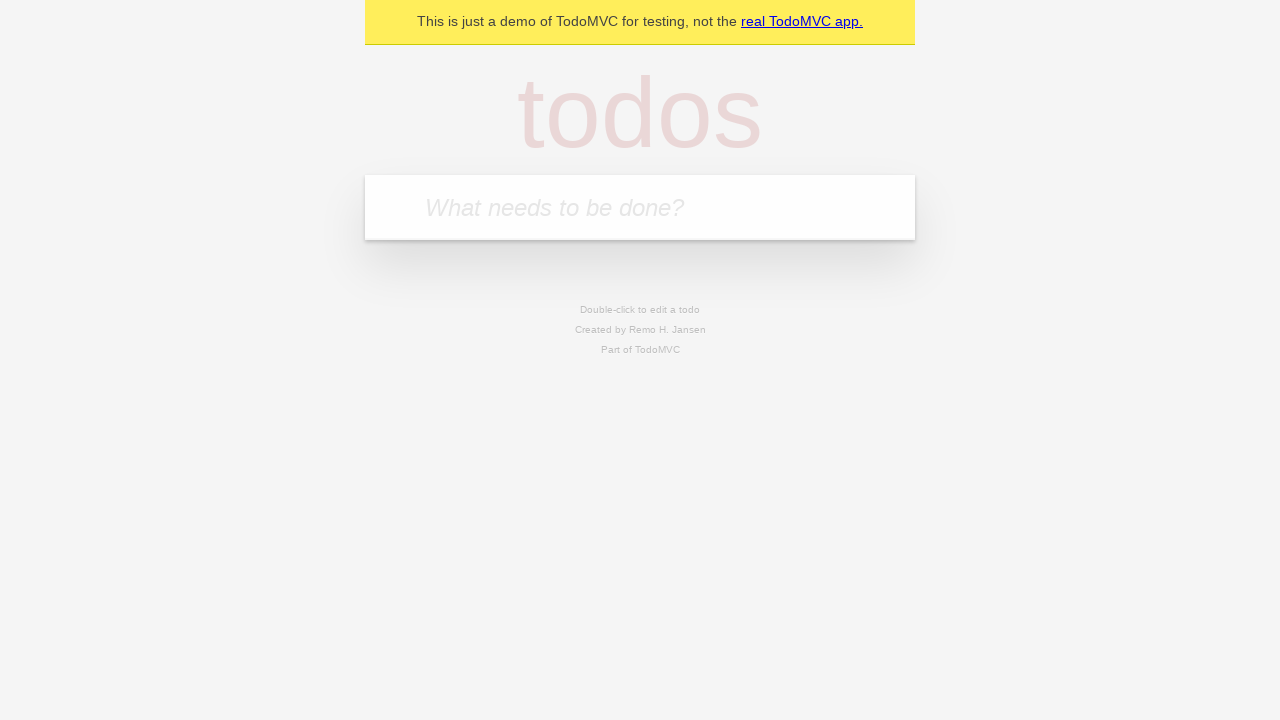

Filled todo input with 'buy some cheese' on internal:attr=[placeholder="What needs to be done?"i]
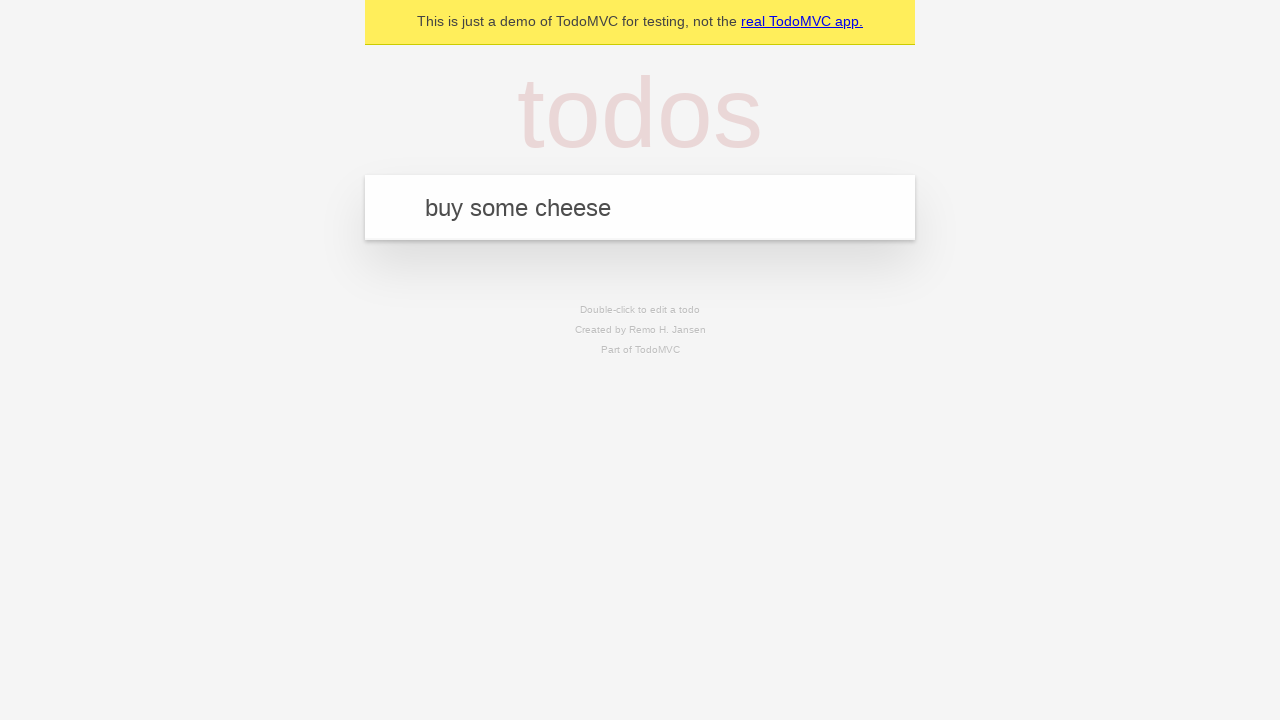

Pressed Enter to add first todo item on internal:attr=[placeholder="What needs to be done?"i]
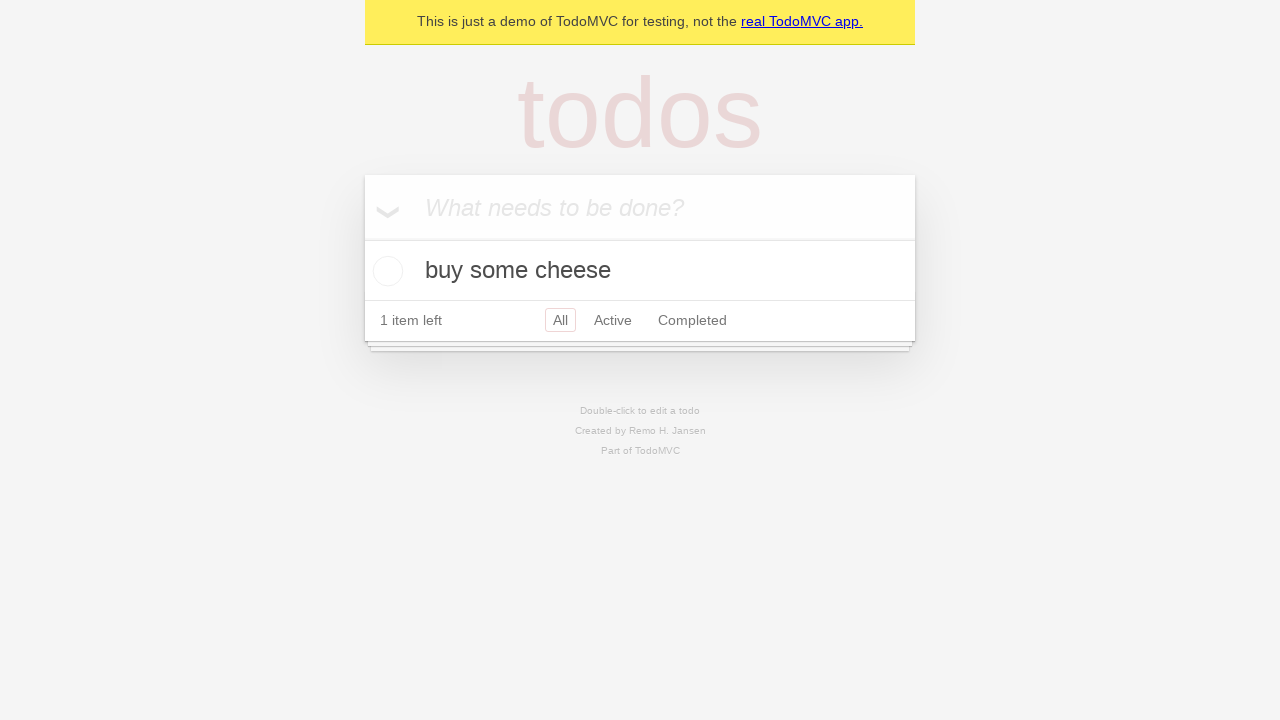

First todo item appeared in list
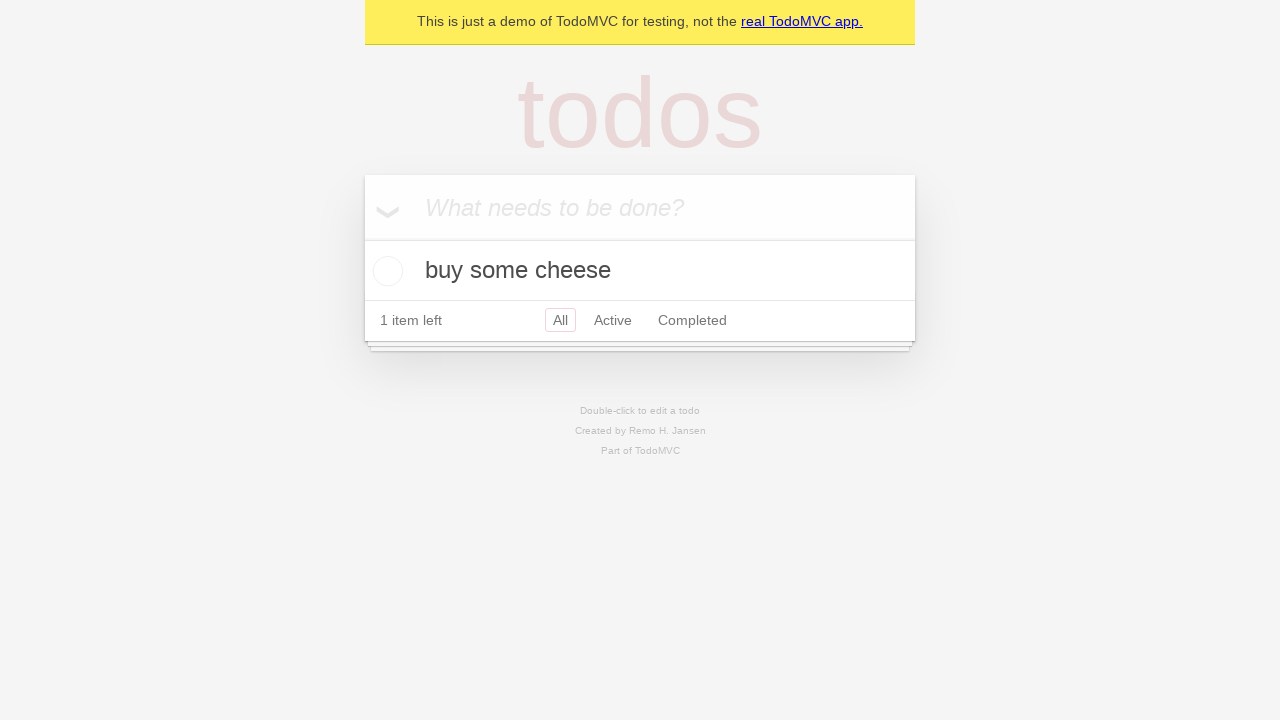

Filled todo input with 'feed the cat' on internal:attr=[placeholder="What needs to be done?"i]
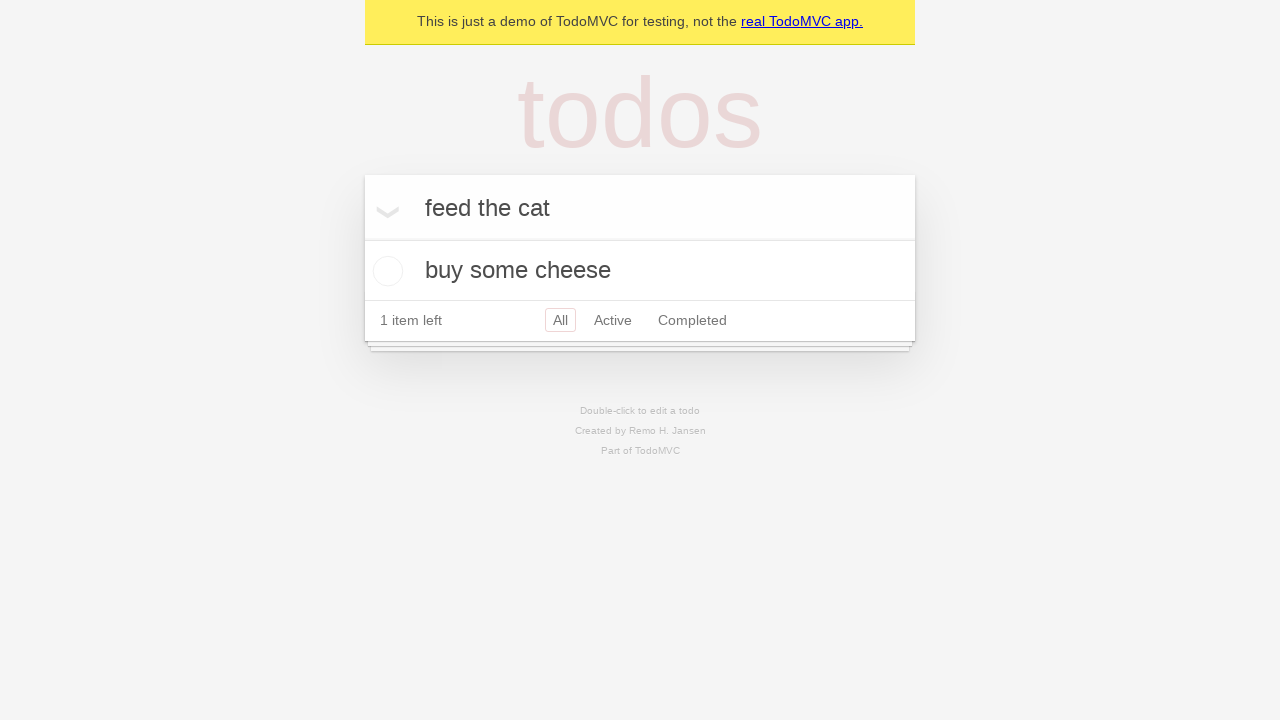

Pressed Enter to add second todo item on internal:attr=[placeholder="What needs to be done?"i]
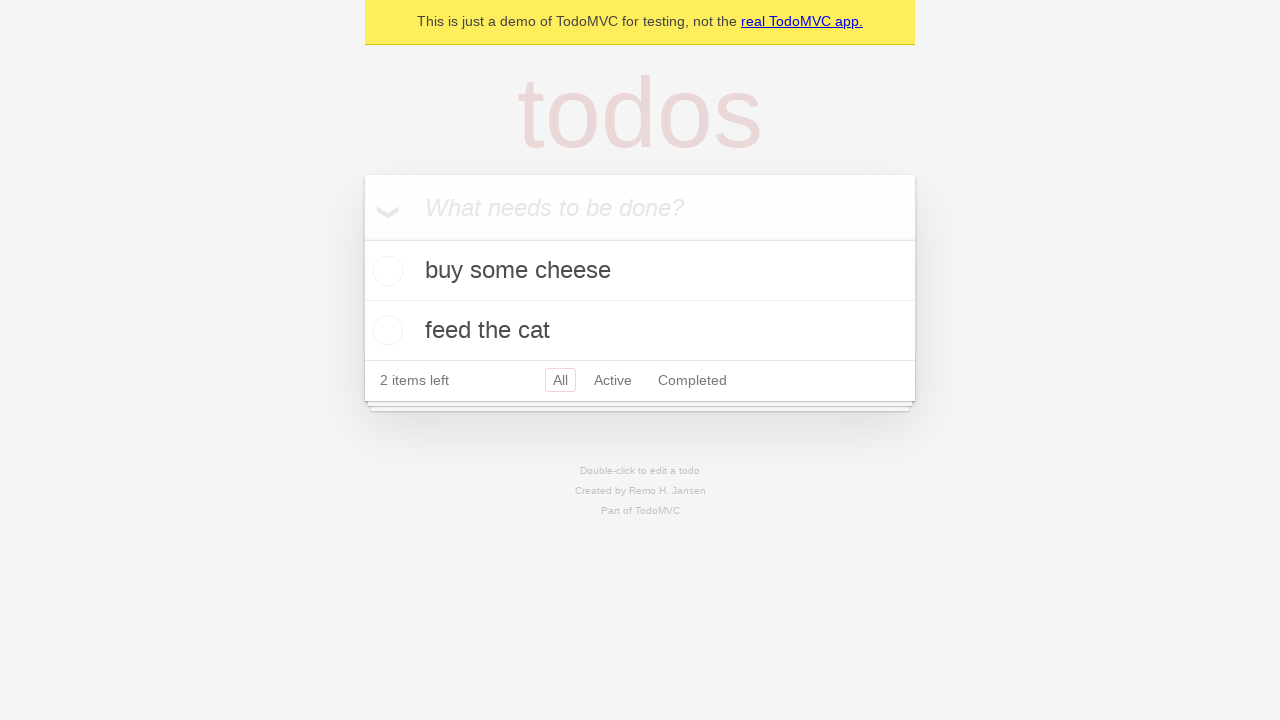

Both todo items are now visible in the list
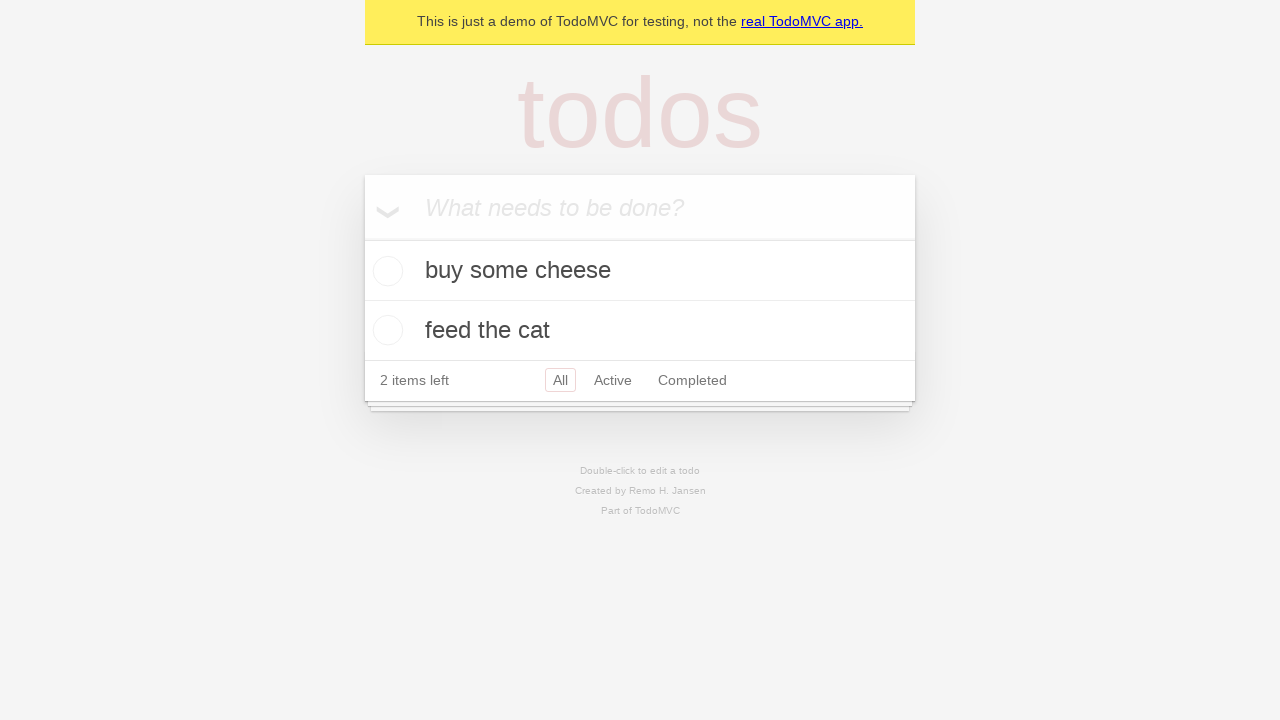

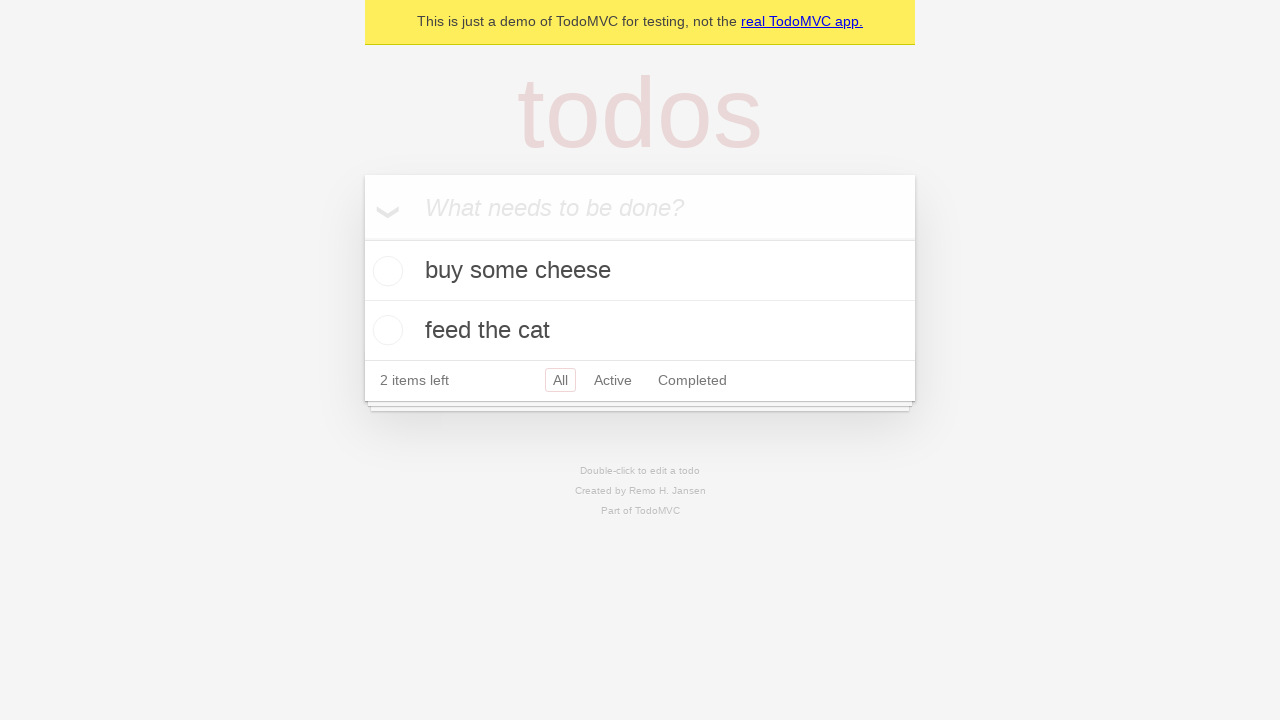